Tests that the complete all checkbox updates state when individual items are completed or cleared

Starting URL: https://demo.playwright.dev/todomvc

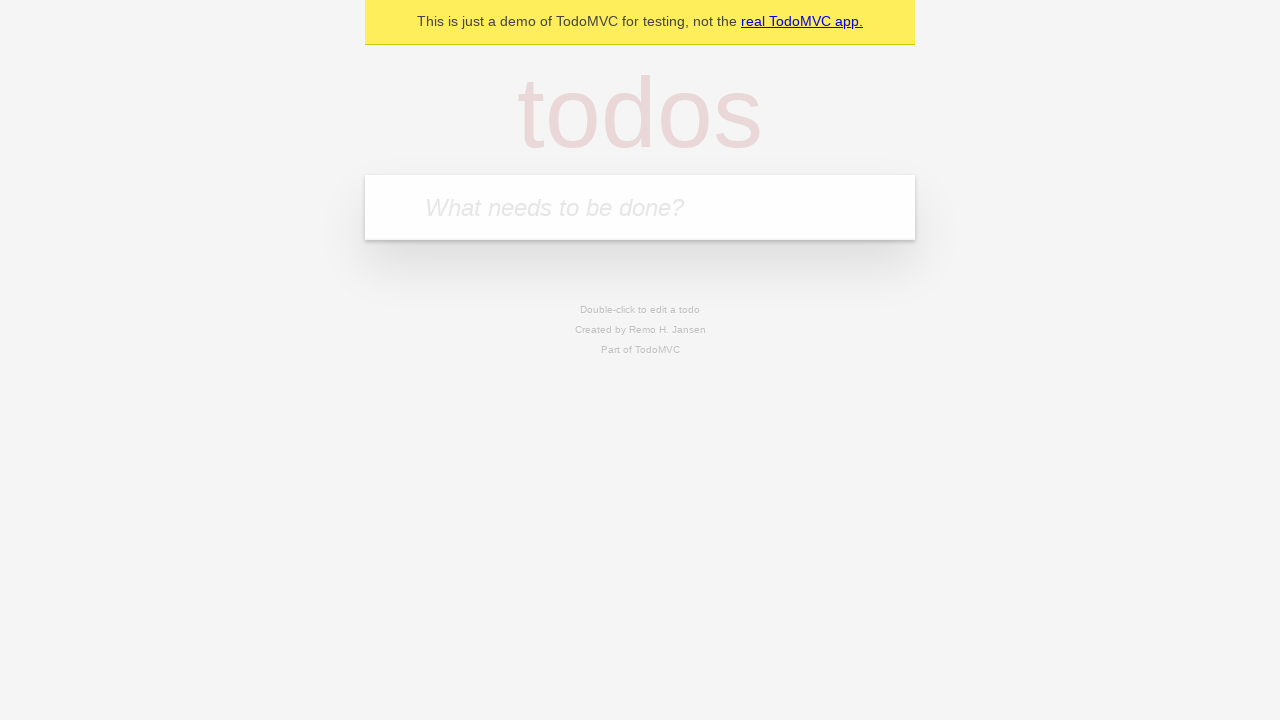

Filled todo input with 'buy some cheese' on internal:attr=[placeholder="What needs to be done?"i]
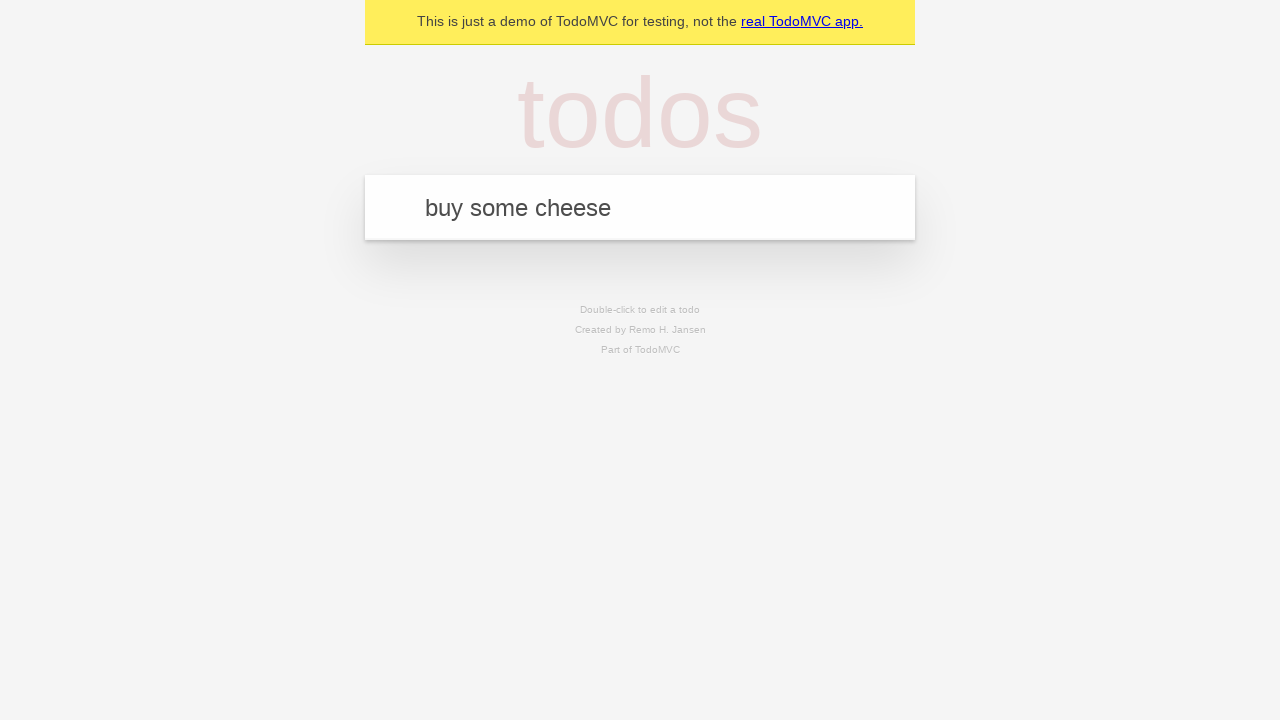

Pressed Enter to add todo 'buy some cheese' on internal:attr=[placeholder="What needs to be done?"i]
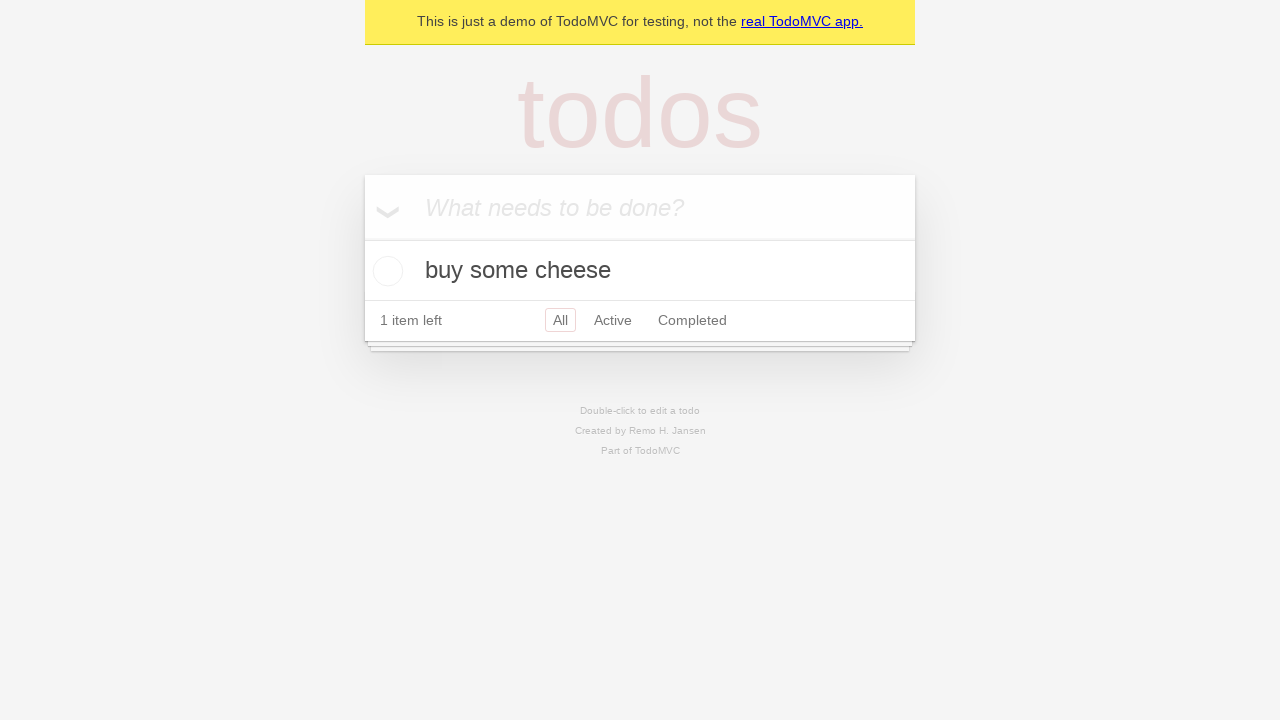

Filled todo input with 'feed the cat' on internal:attr=[placeholder="What needs to be done?"i]
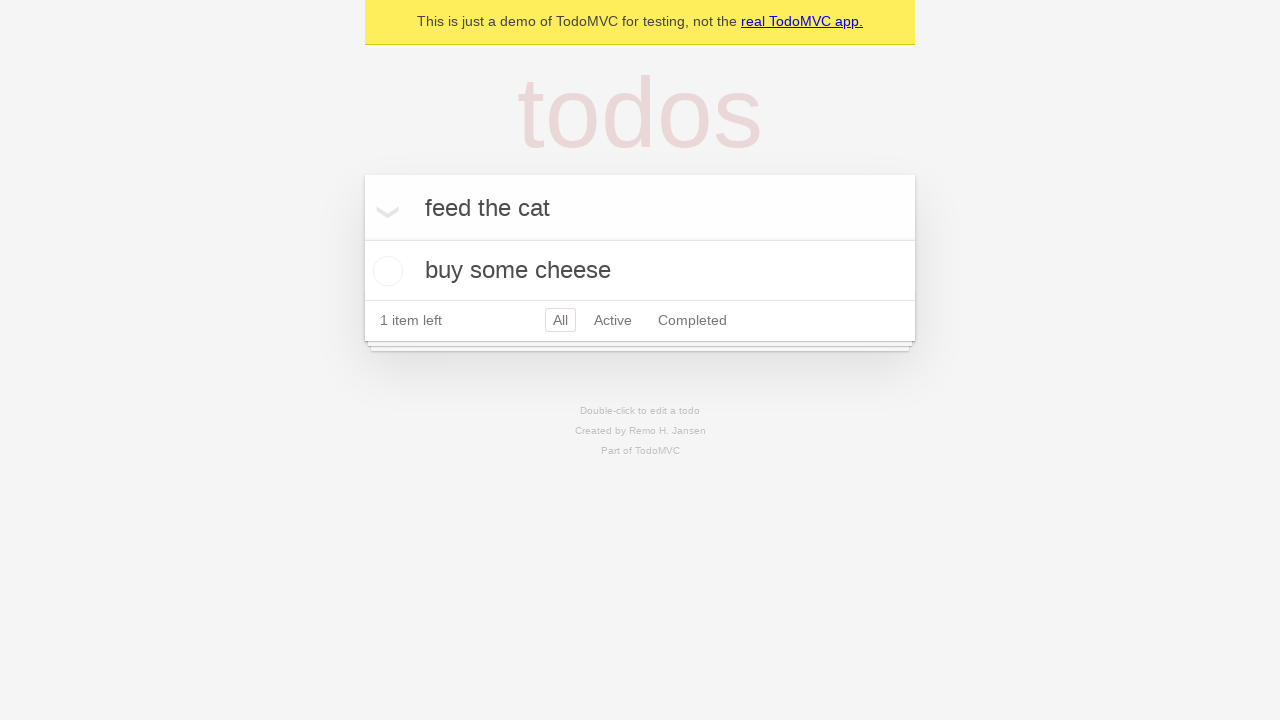

Pressed Enter to add todo 'feed the cat' on internal:attr=[placeholder="What needs to be done?"i]
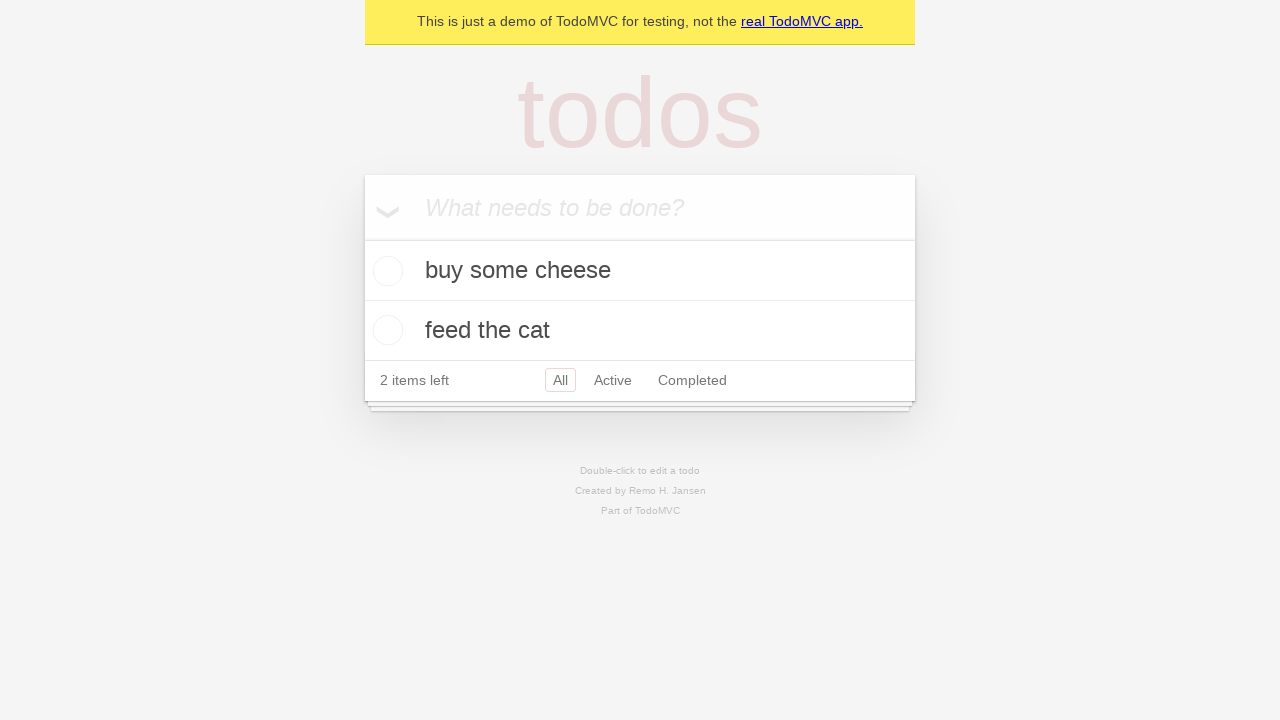

Filled todo input with 'book a doctors appointment' on internal:attr=[placeholder="What needs to be done?"i]
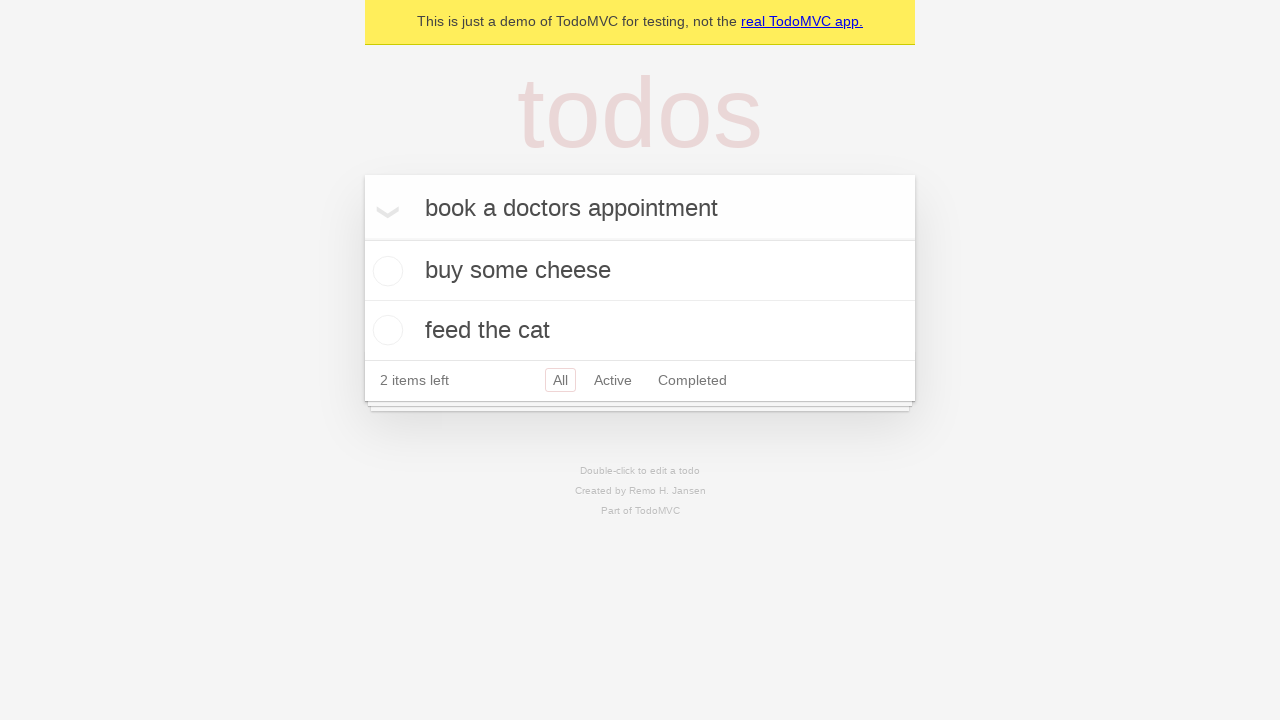

Pressed Enter to add todo 'book a doctors appointment' on internal:attr=[placeholder="What needs to be done?"i]
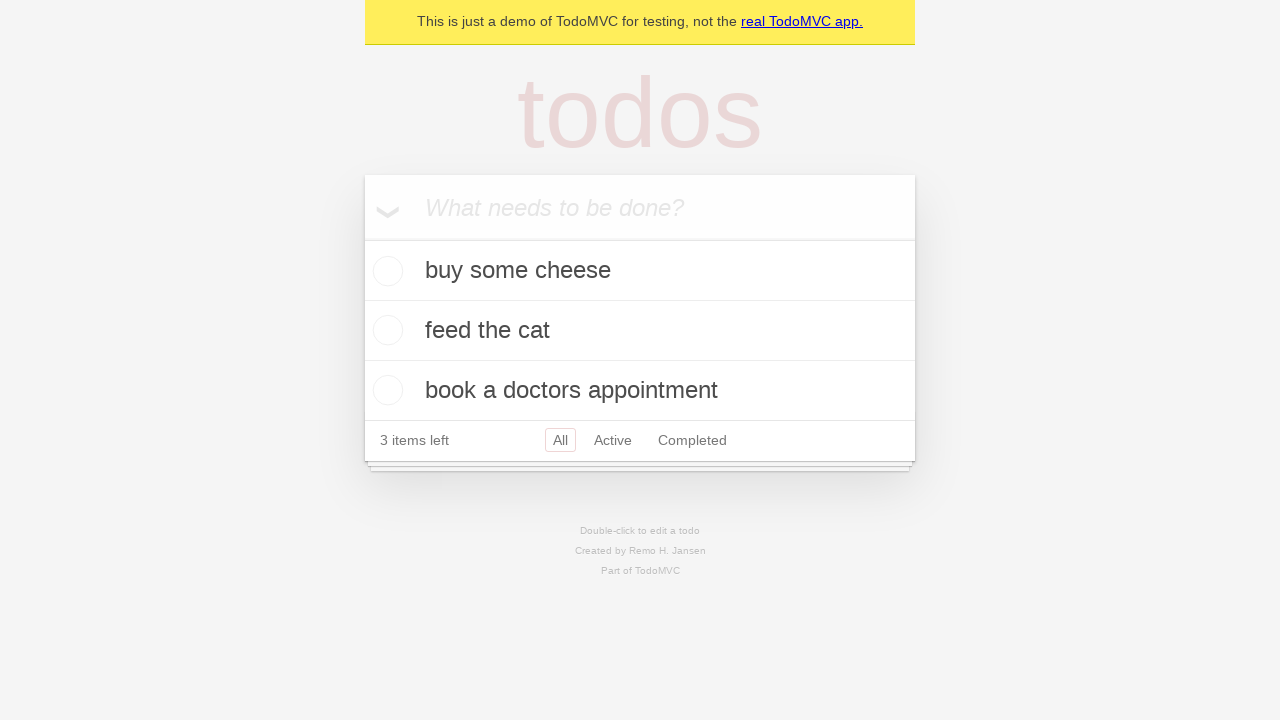

Waited for all three todo items to load
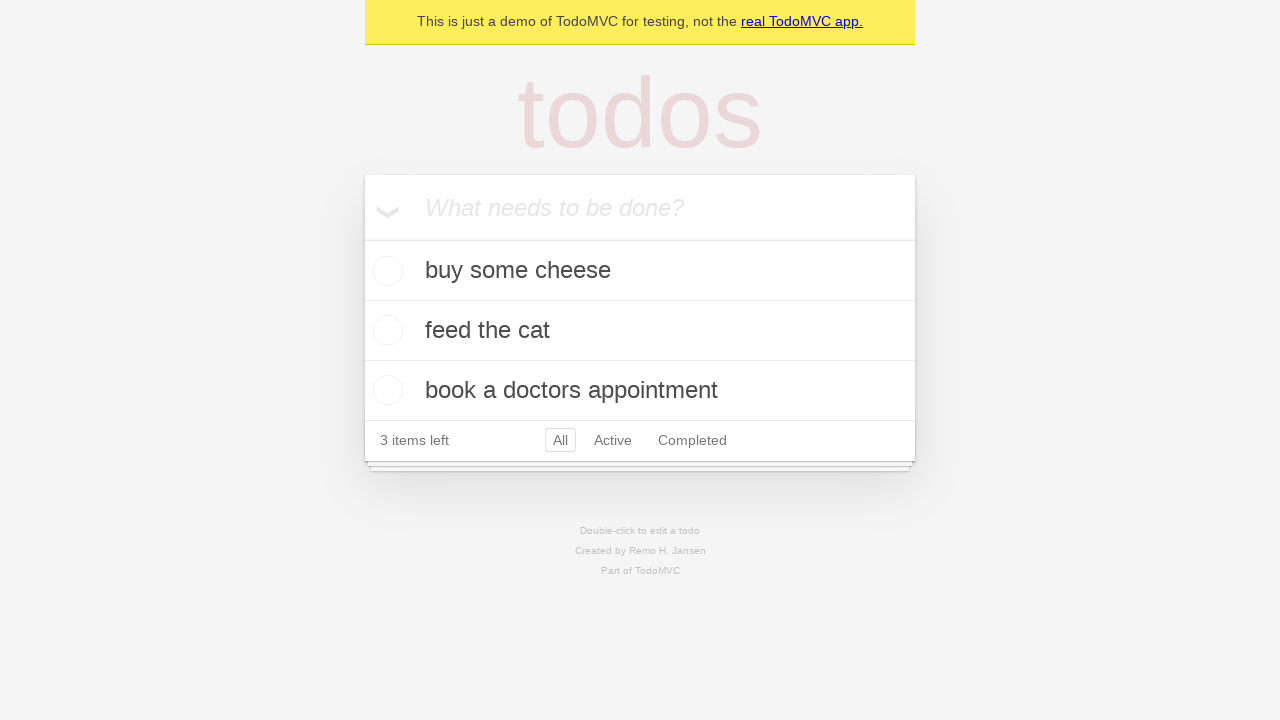

Checked 'Mark all as complete' checkbox to complete all todos at (362, 238) on internal:label="Mark all as complete"i
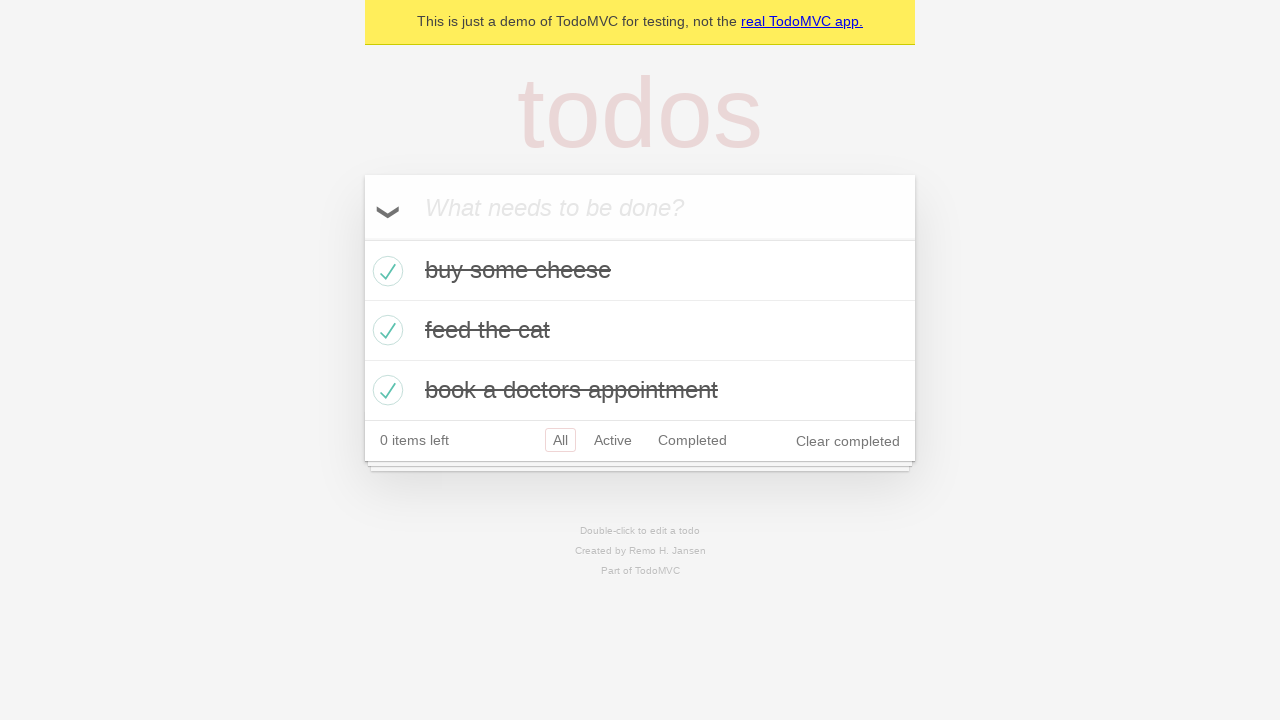

Unchecked the first todo item checkbox at (385, 271) on [data-testid='todo-item'] >> nth=0 >> internal:role=checkbox
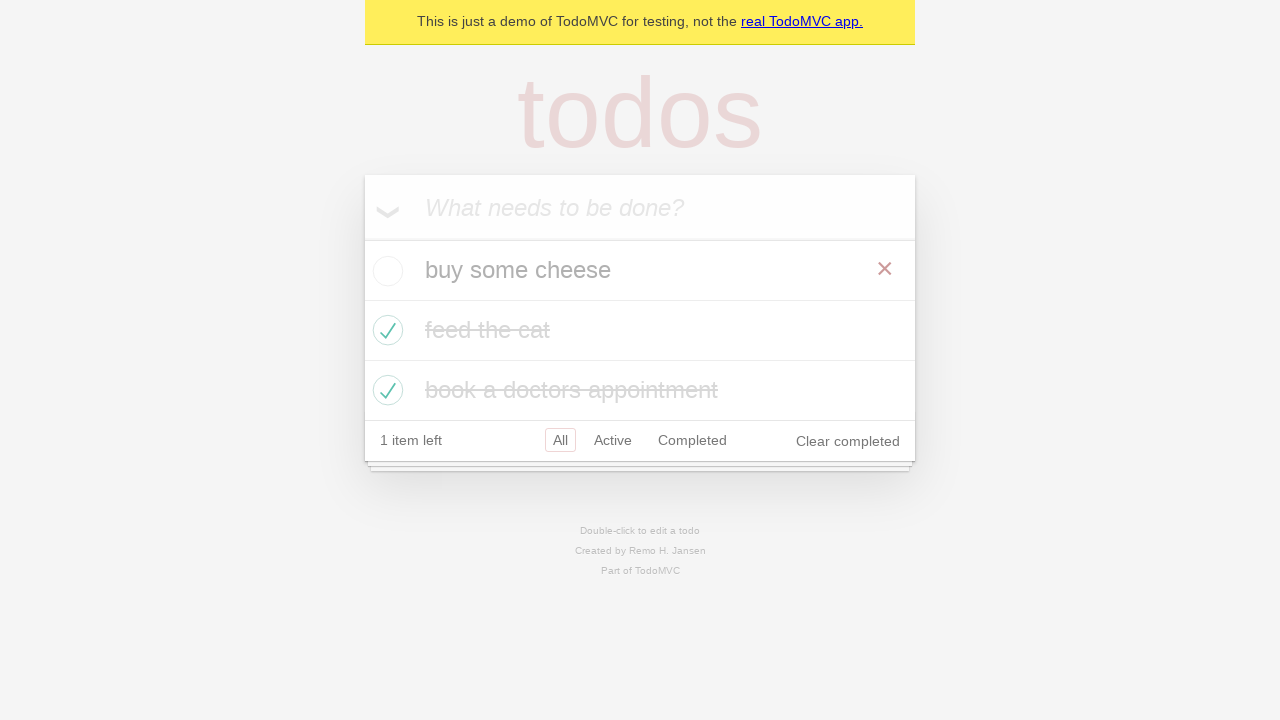

Checked the first todo item checkbox again at (385, 271) on [data-testid='todo-item'] >> nth=0 >> internal:role=checkbox
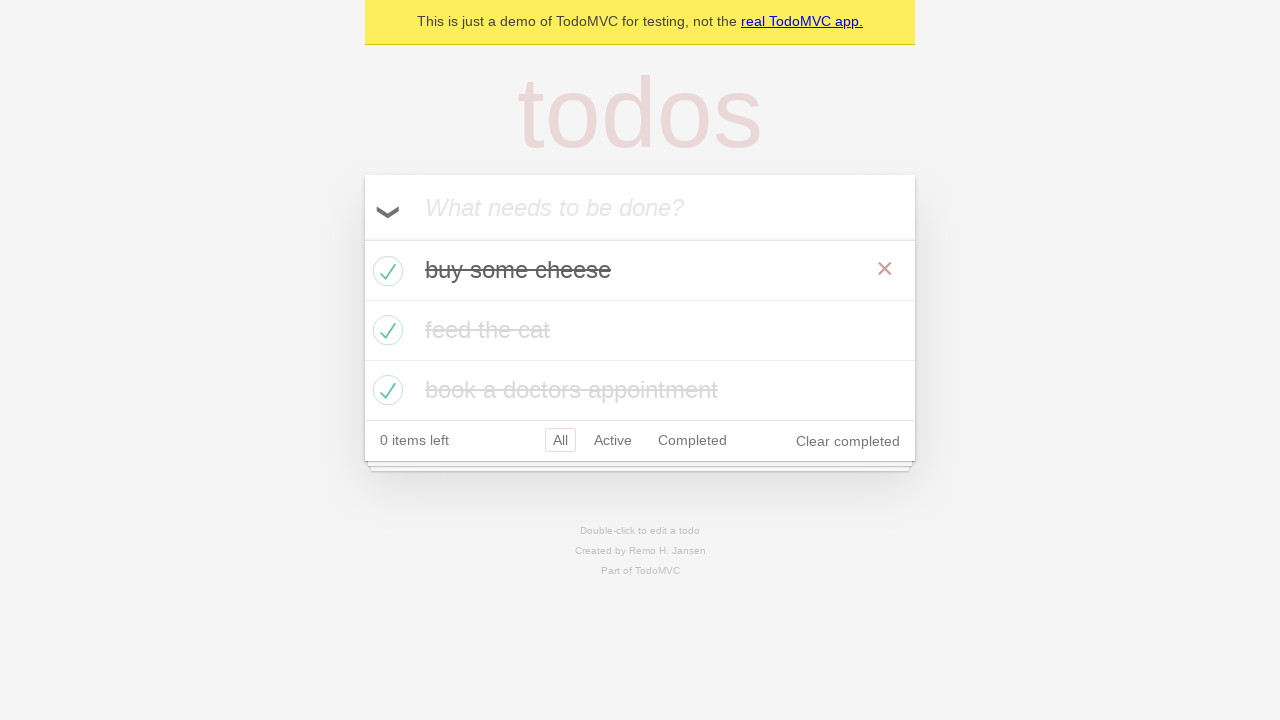

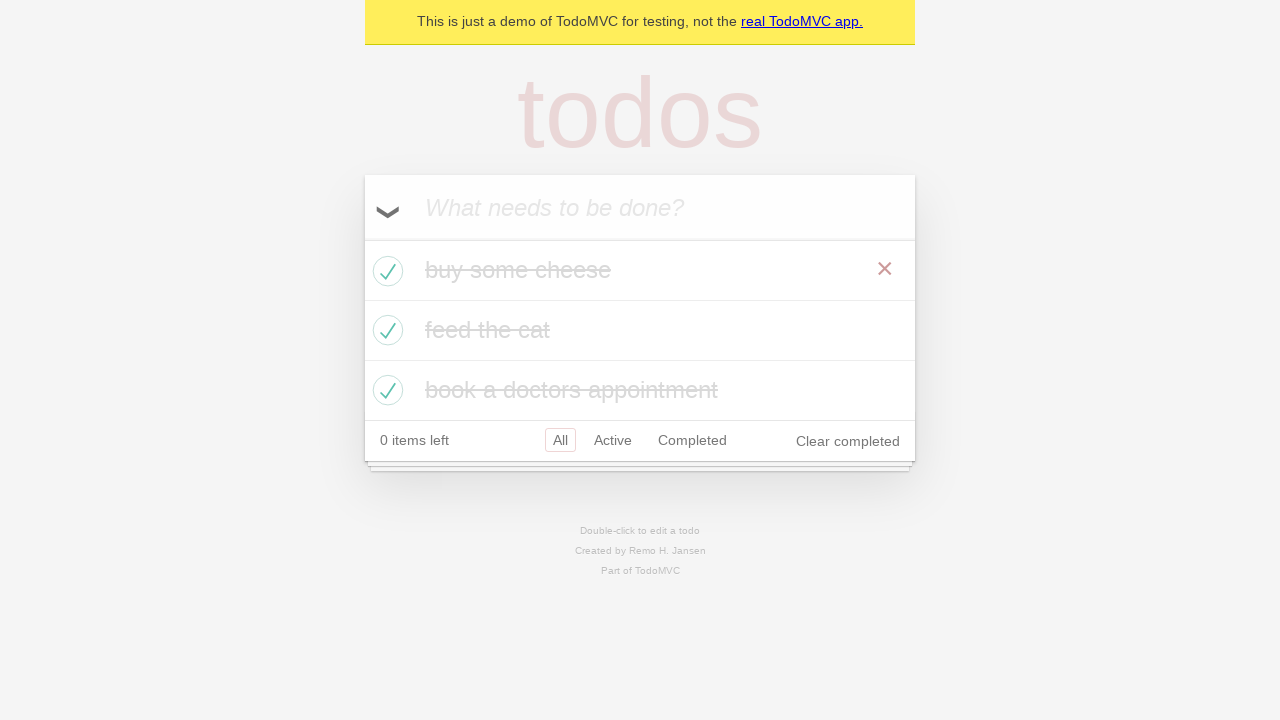